Tests basic form input actions including filling an email field, clearing it, typing sequentially, then navigates to checkboxes page to test checkbox check/uncheck functionality

Starting URL: https://the-internet.herokuapp.com/forgot_password

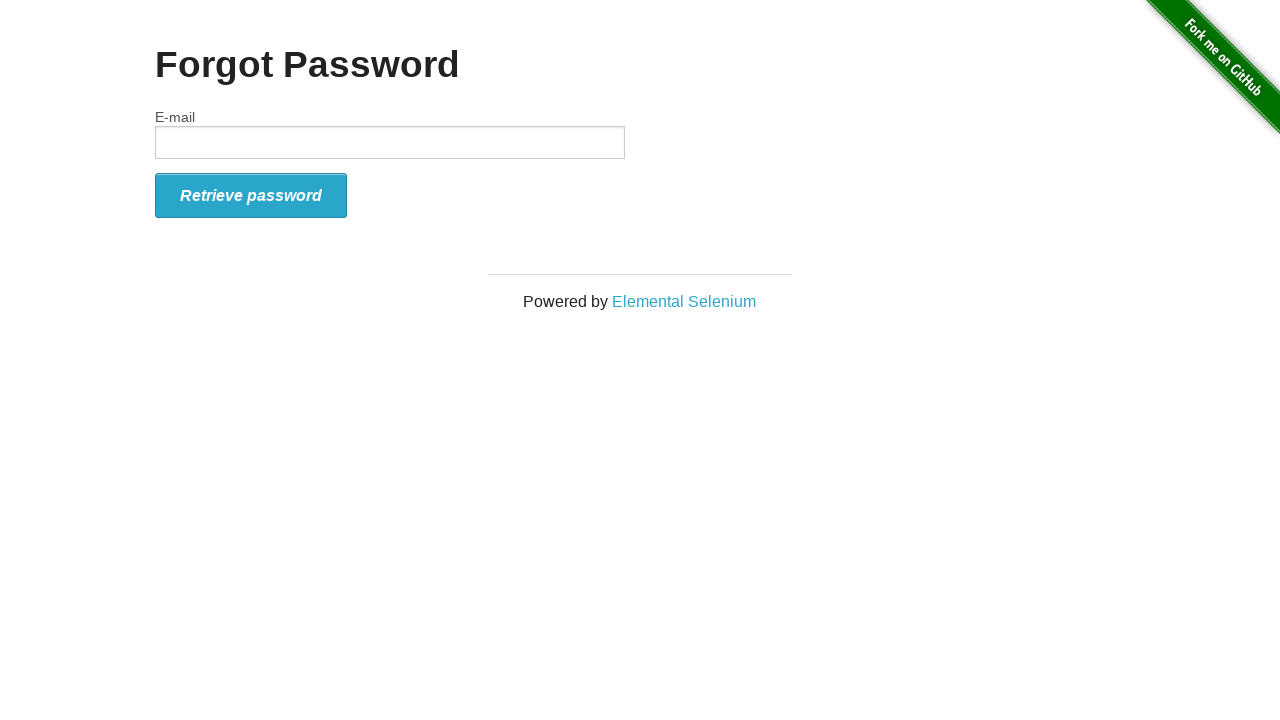

Filled email field with 'contato.rennang@gmailcom' on input#email
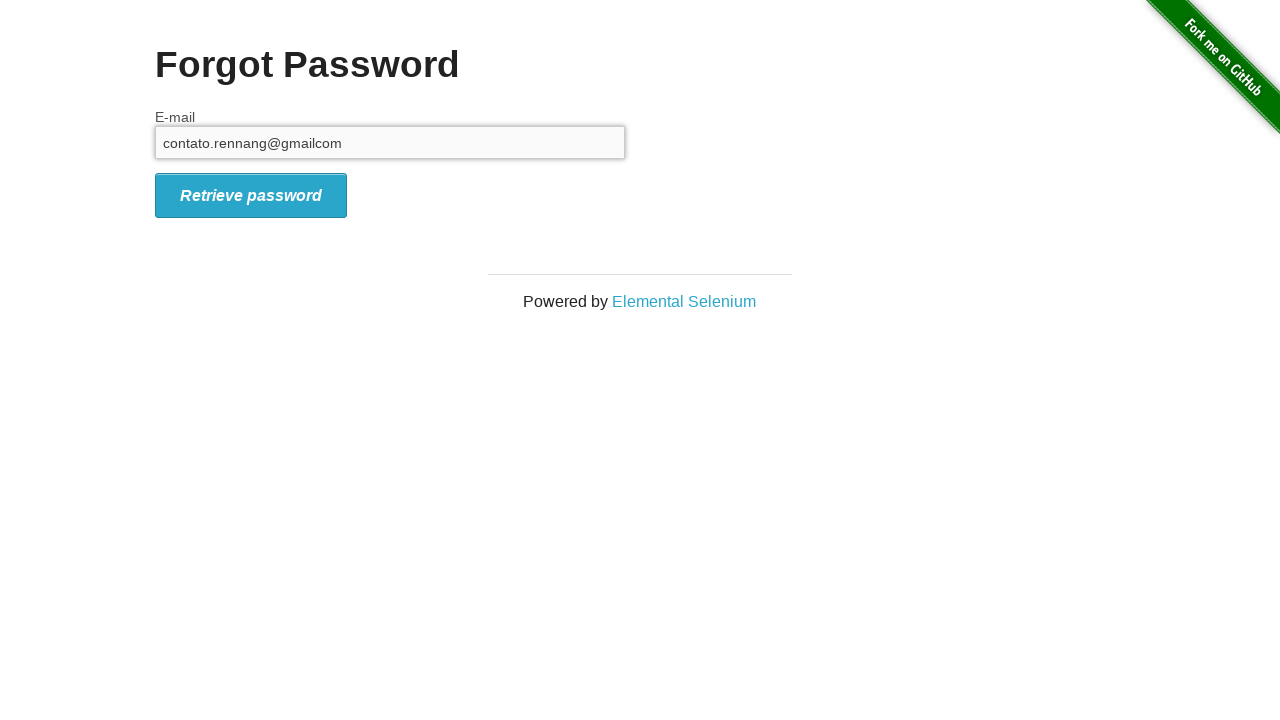

Cleared email field on input#email
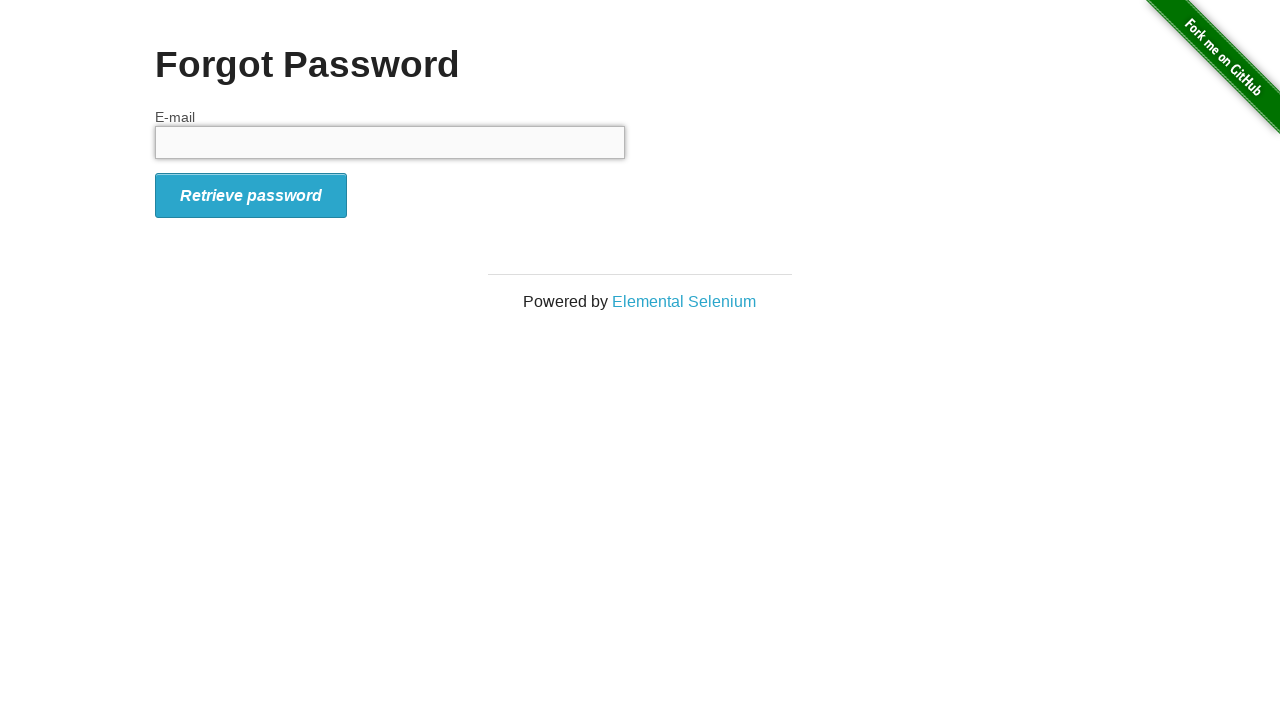

Typed '123456' sequentially into email field
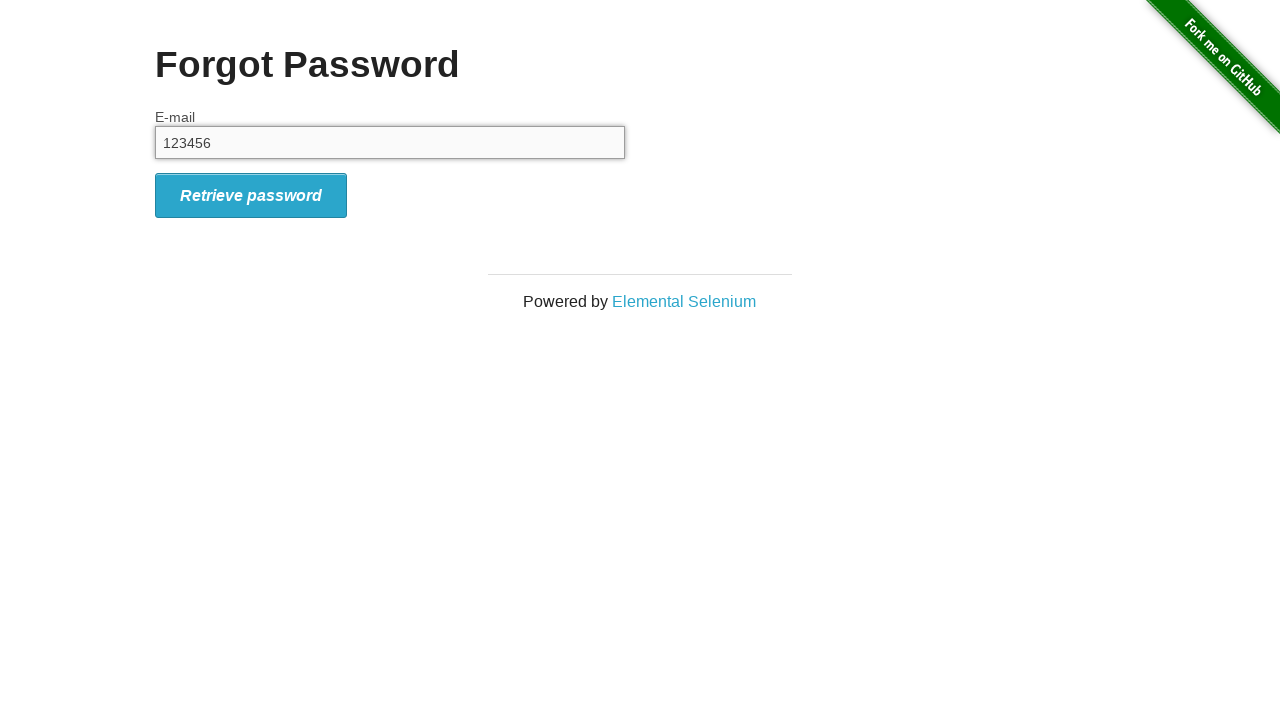

Verified email field value is '123456'
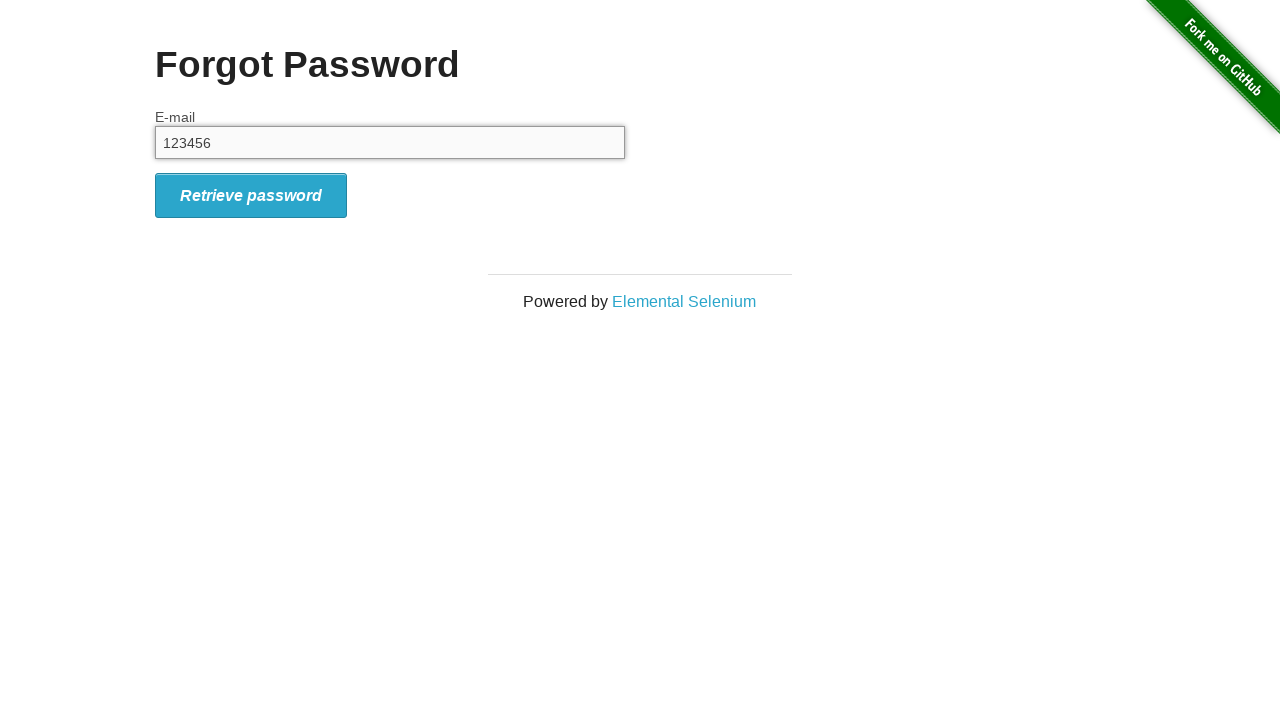

Navigated to the-internet.herokuapp.com home page
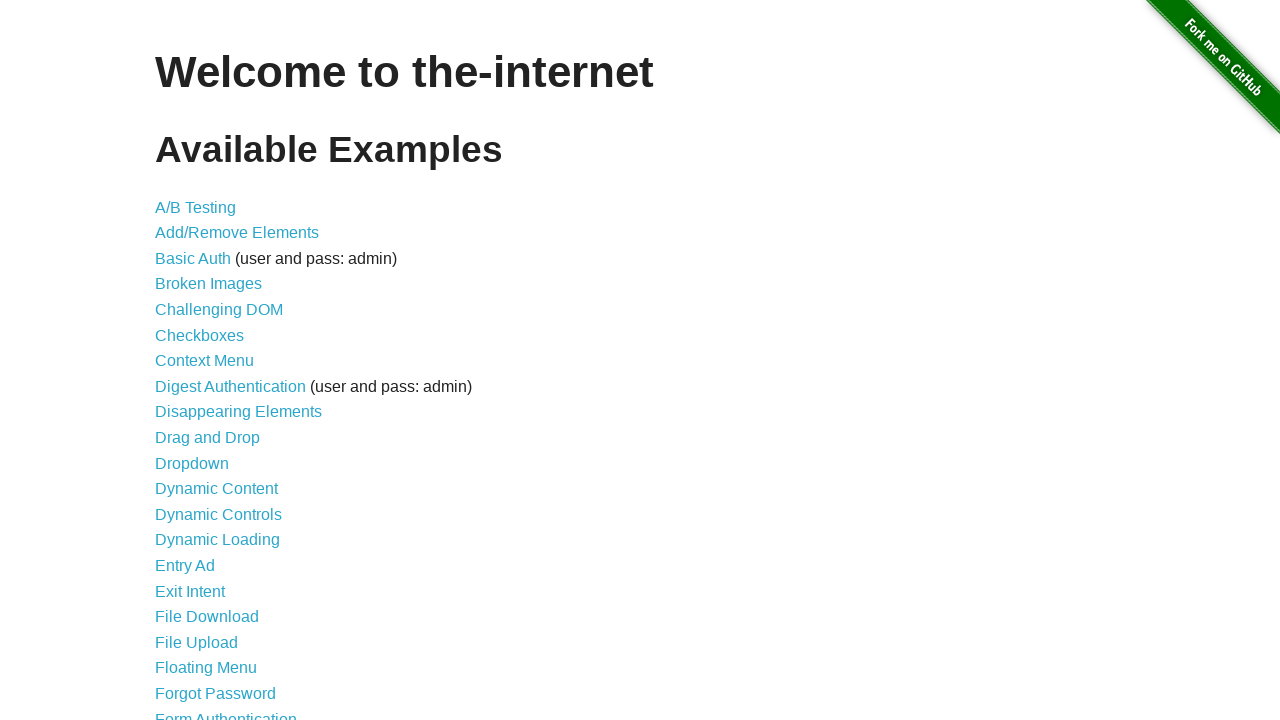

Clicked link to navigate to checkboxes page at (200, 335) on a[href="/checkboxes"]
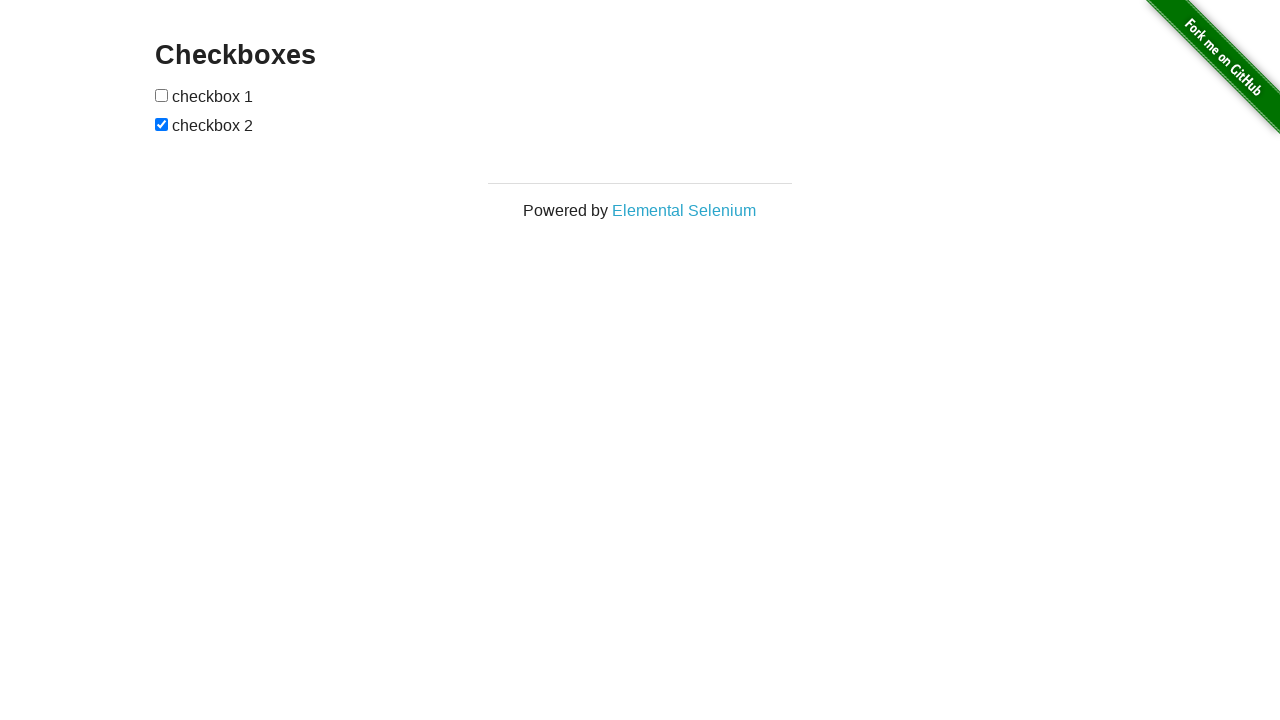

Checked first checkbox at (162, 95) on input[type="checkbox"] >> nth=0
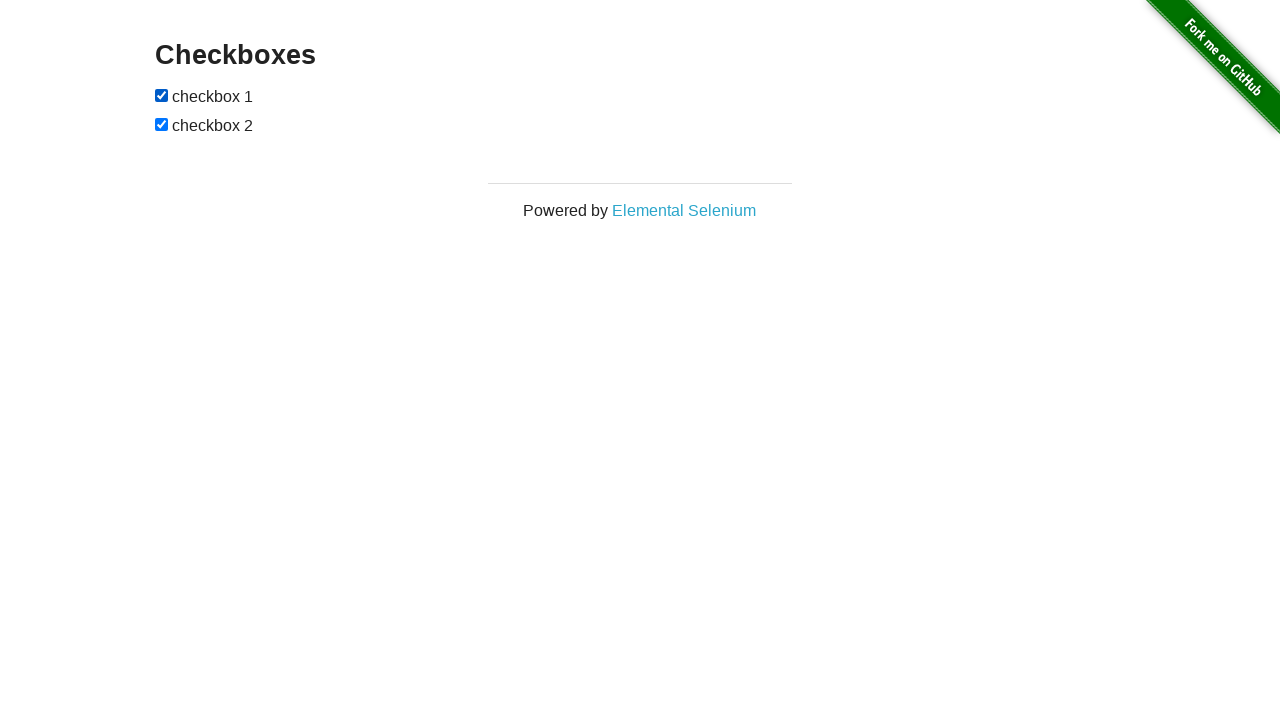

Unchecked second checkbox at (162, 124) on input[type="checkbox"] >> nth=1
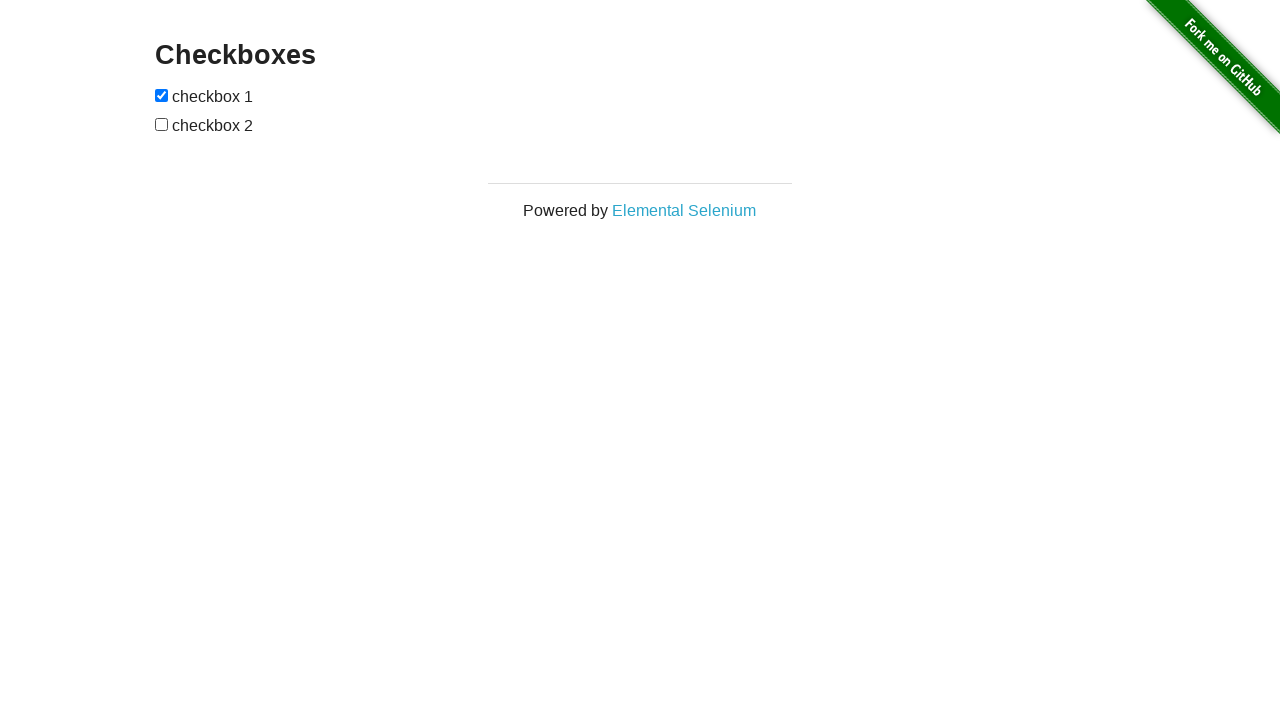

Verified second checkbox is unchecked
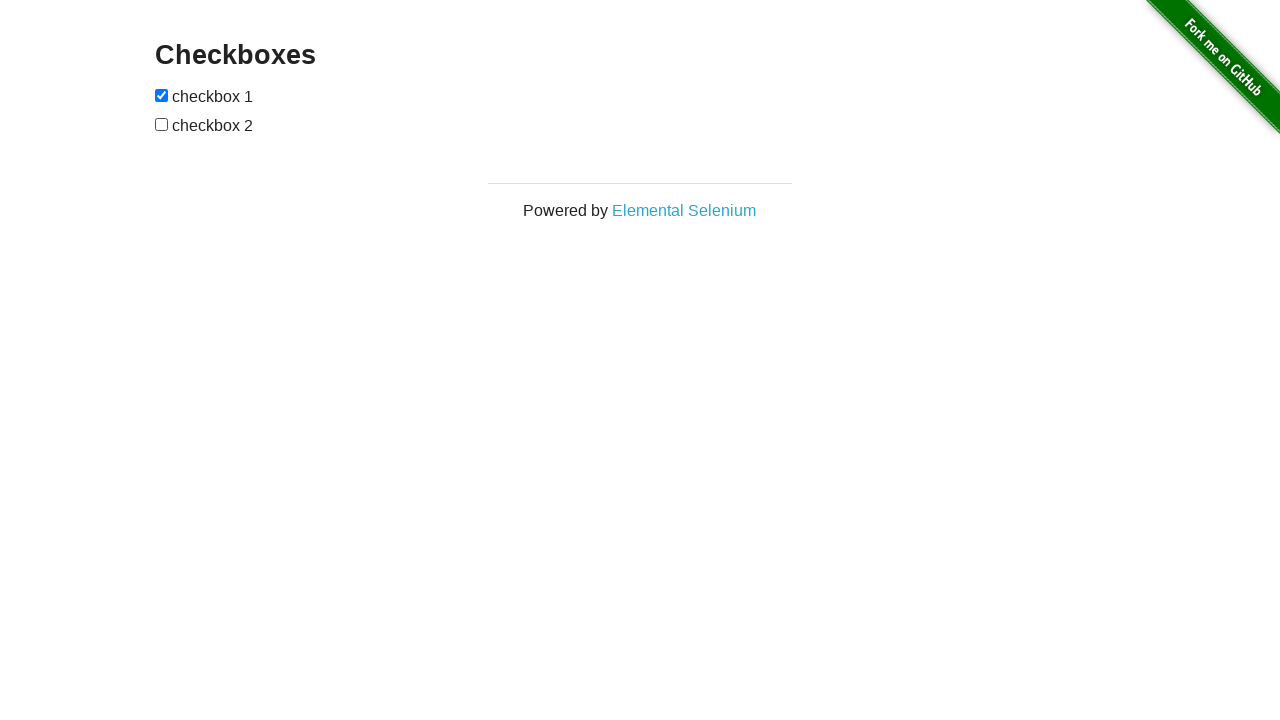

Verified first checkbox is checked
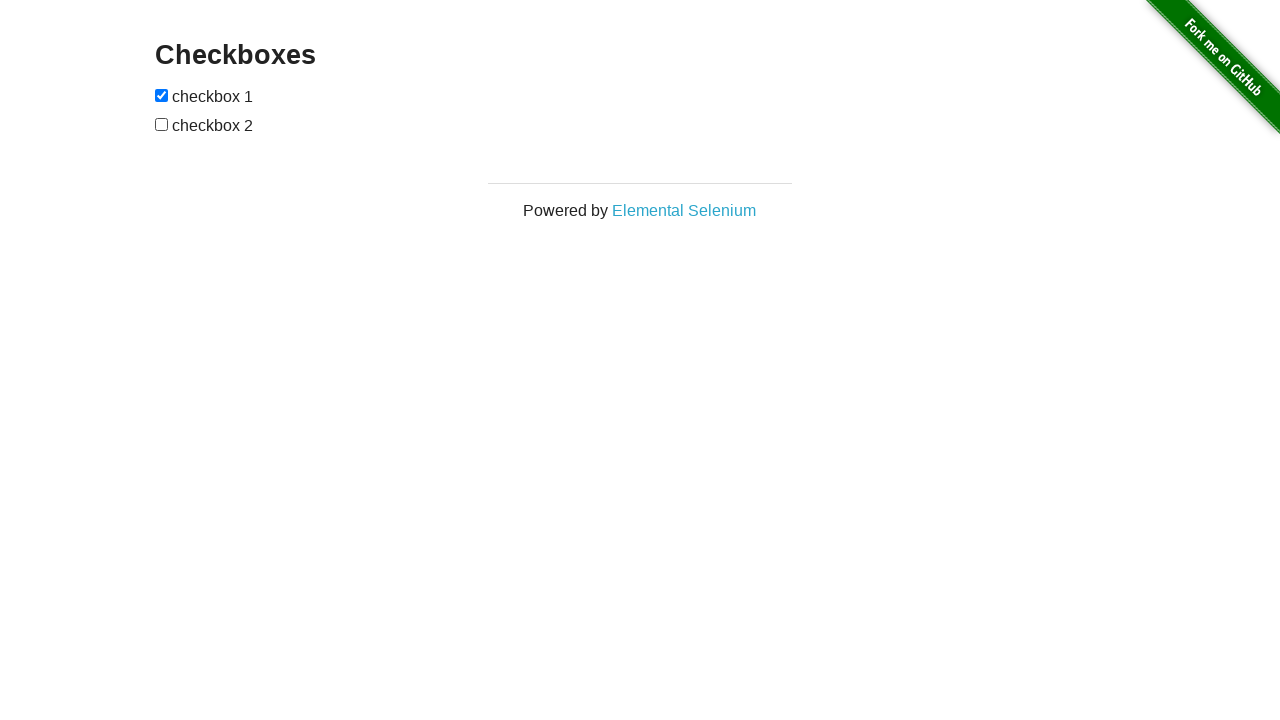

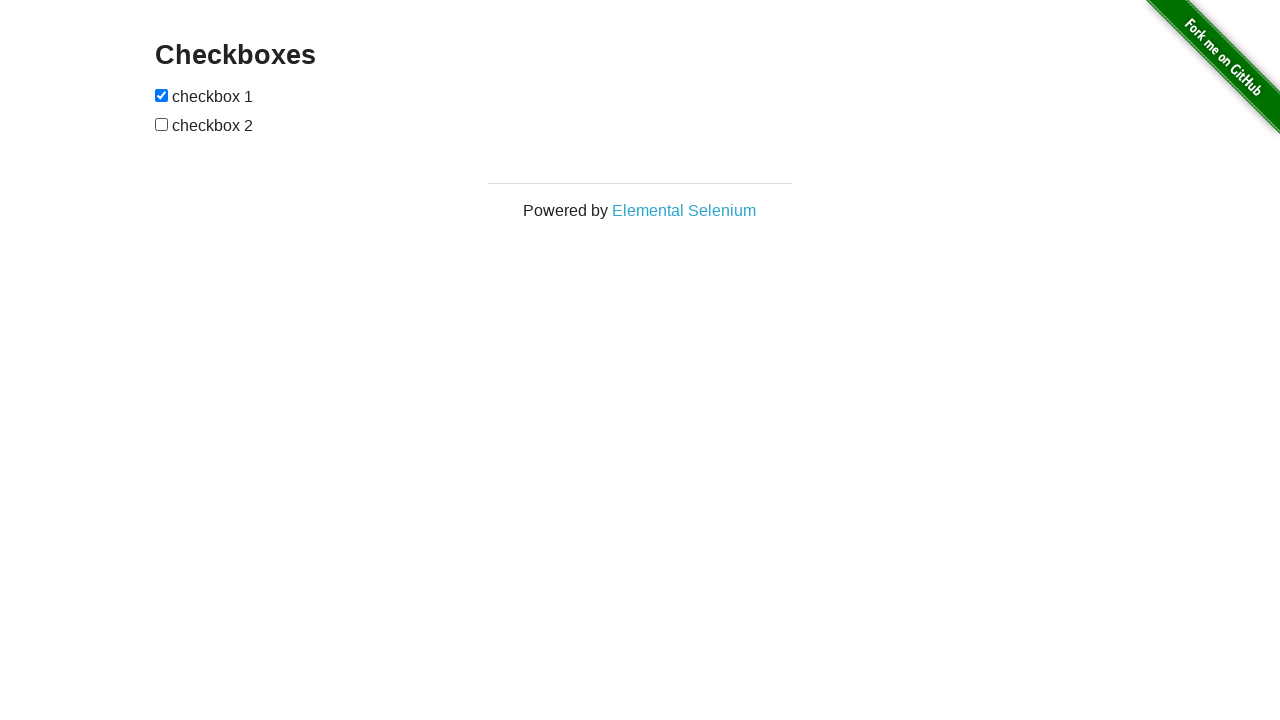